Navigates to the Sauce Labs homepage and verifies the page title matches the expected value.

Starting URL: https://saucelabs.com/

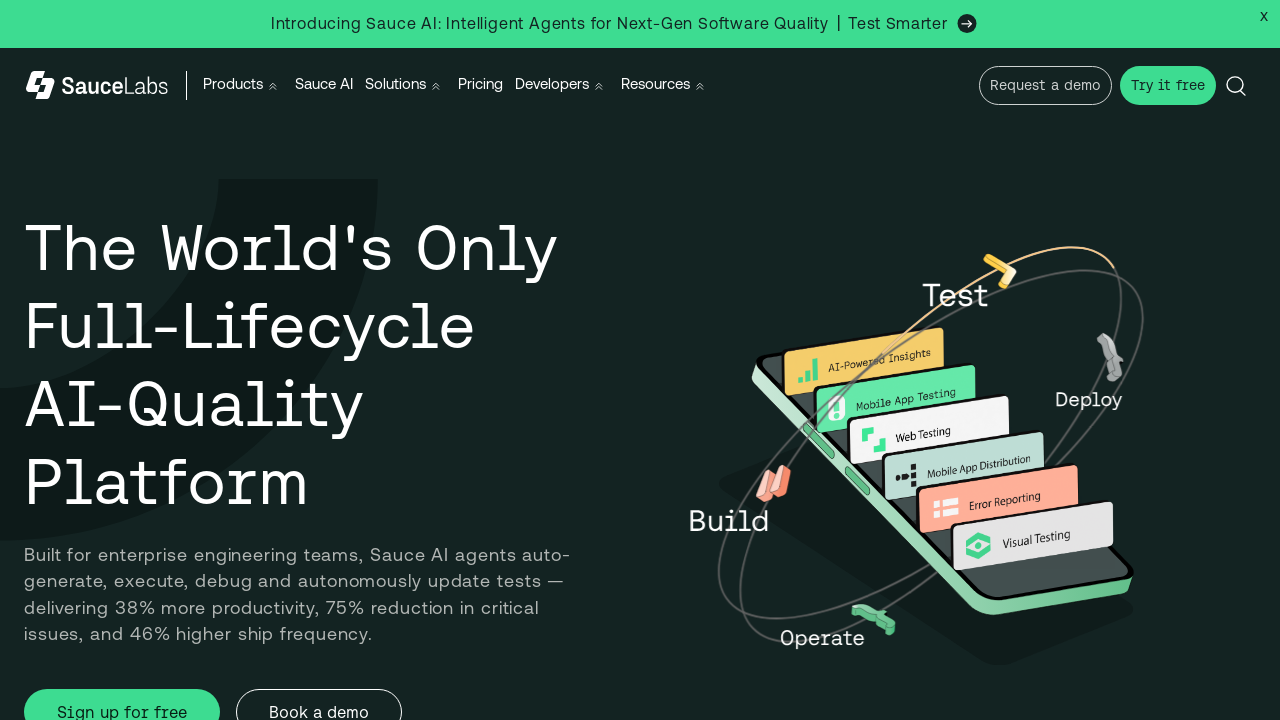

Waited for page DOM content to load
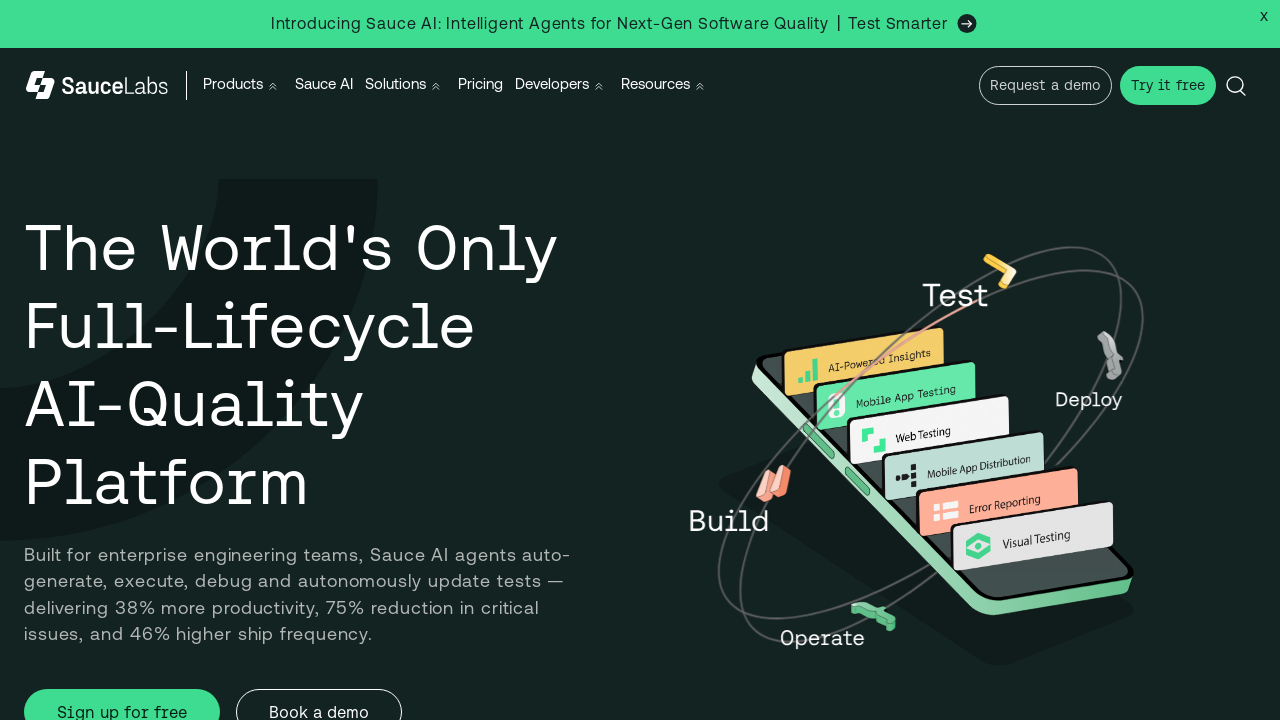

Verified page title matches expected value: 'Sauce Labs: Cross Browser Testing, Selenium Testing & Mobile Testing'
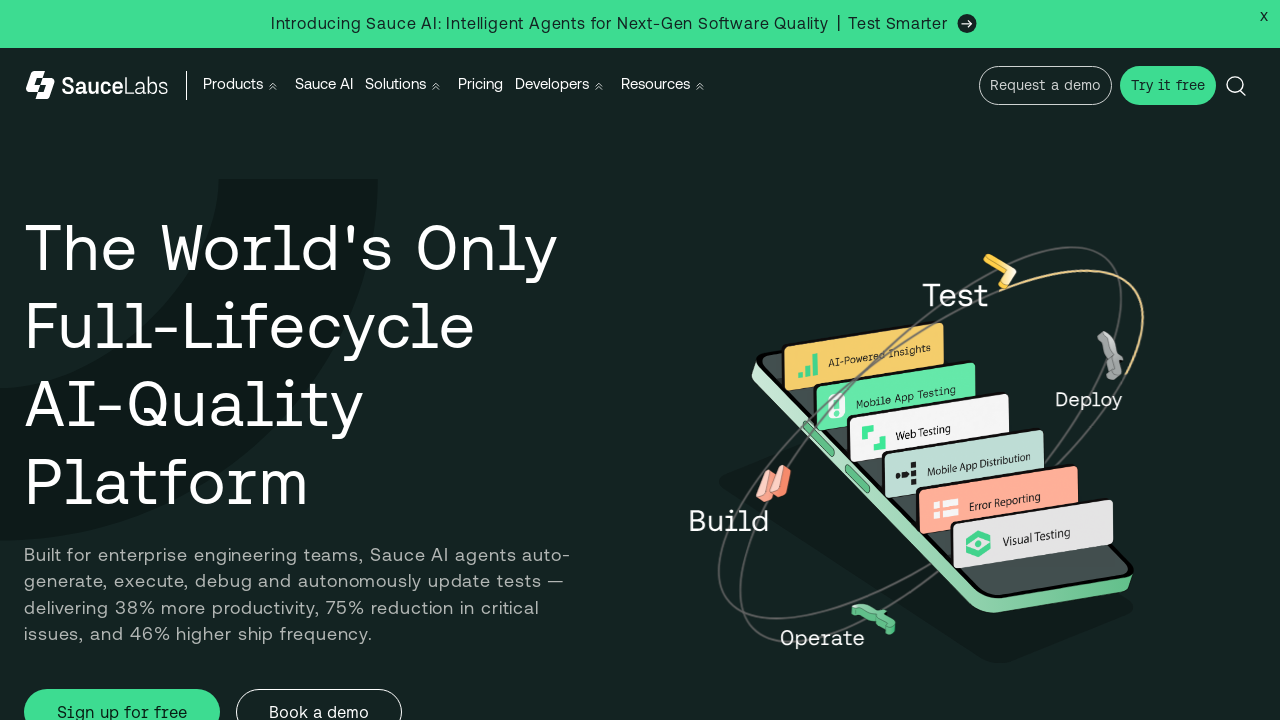

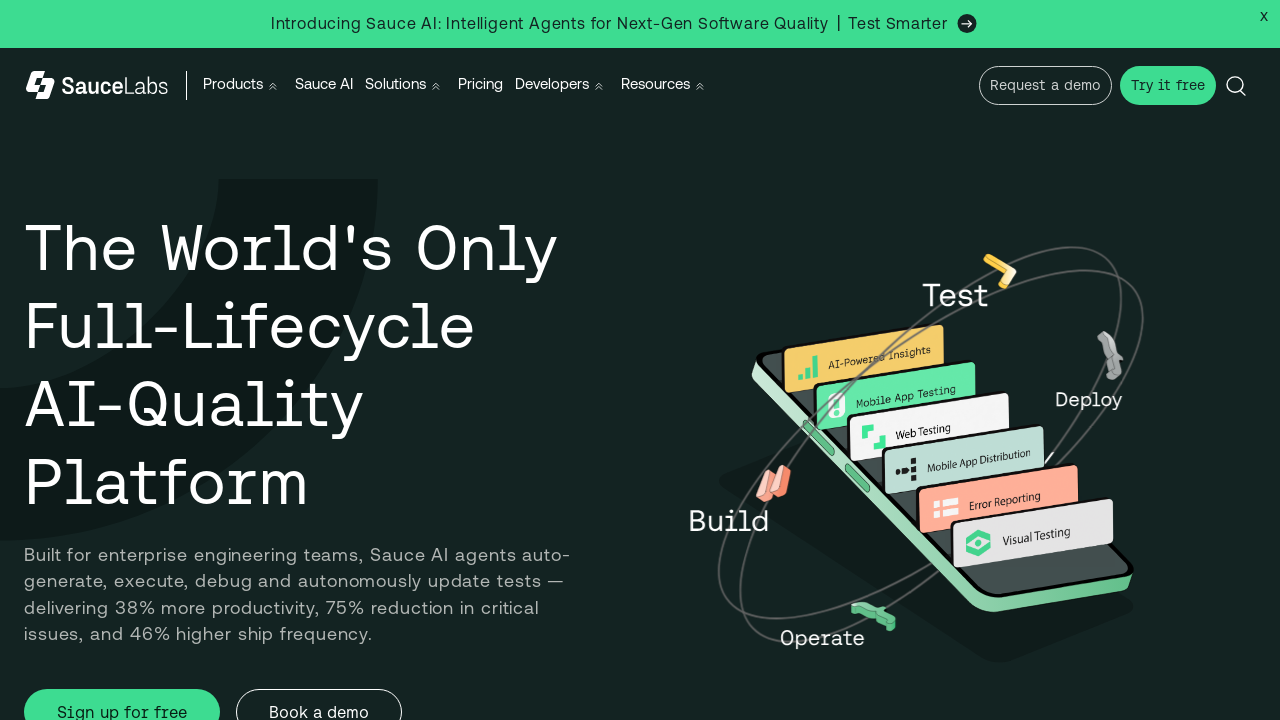